Tests the autocomplete feature on the jQuery UI demo page by typing a partial letter "P" into the input field and selecting "Python" from the autocomplete suggestions.

Starting URL: https://jqueryui.com/autocomplete/

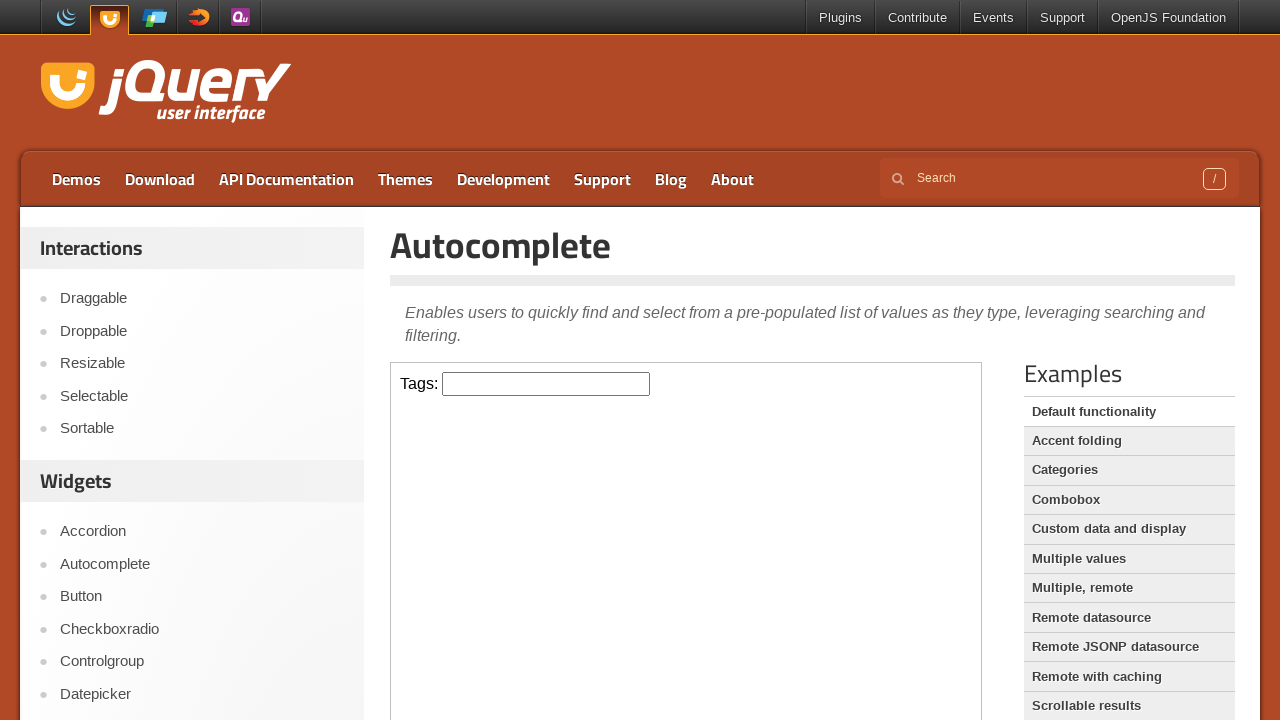

Clicked on the input field inside the iframe at (546, 384) on iframe >> internal:control=enter-frame >> input
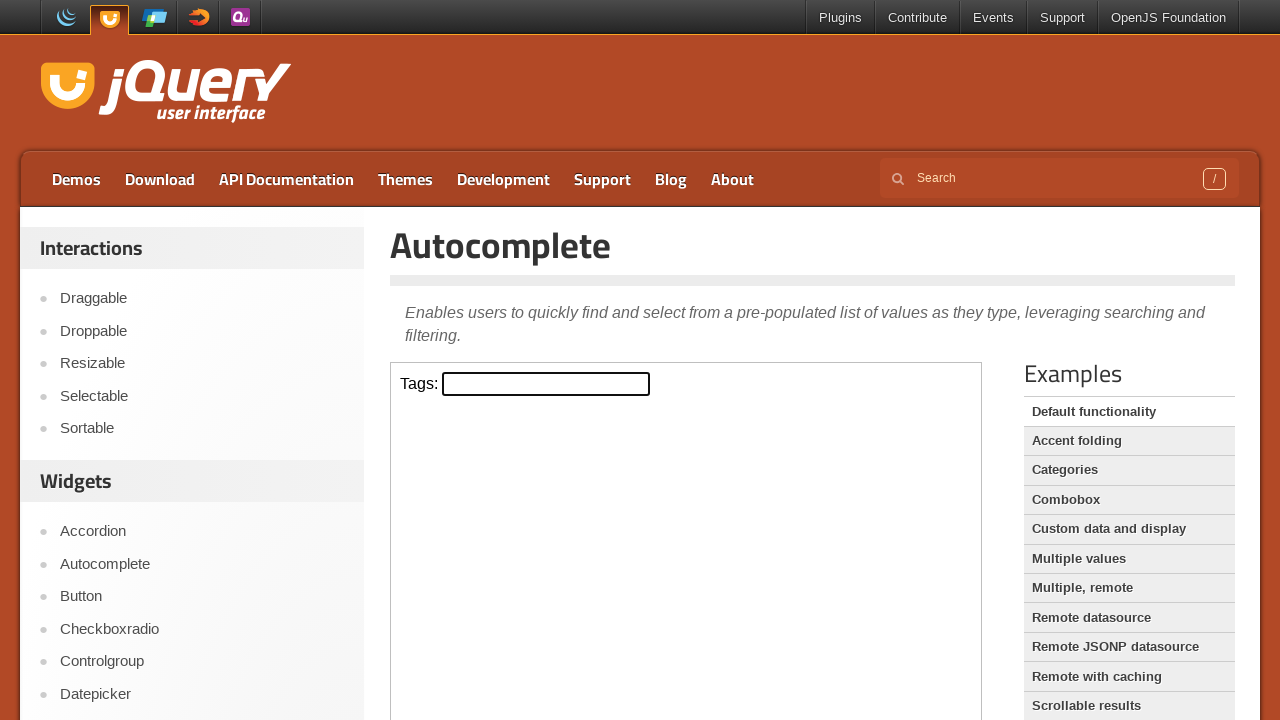

Filled input field with 'P' to trigger autocomplete suggestions on iframe >> internal:control=enter-frame >> input
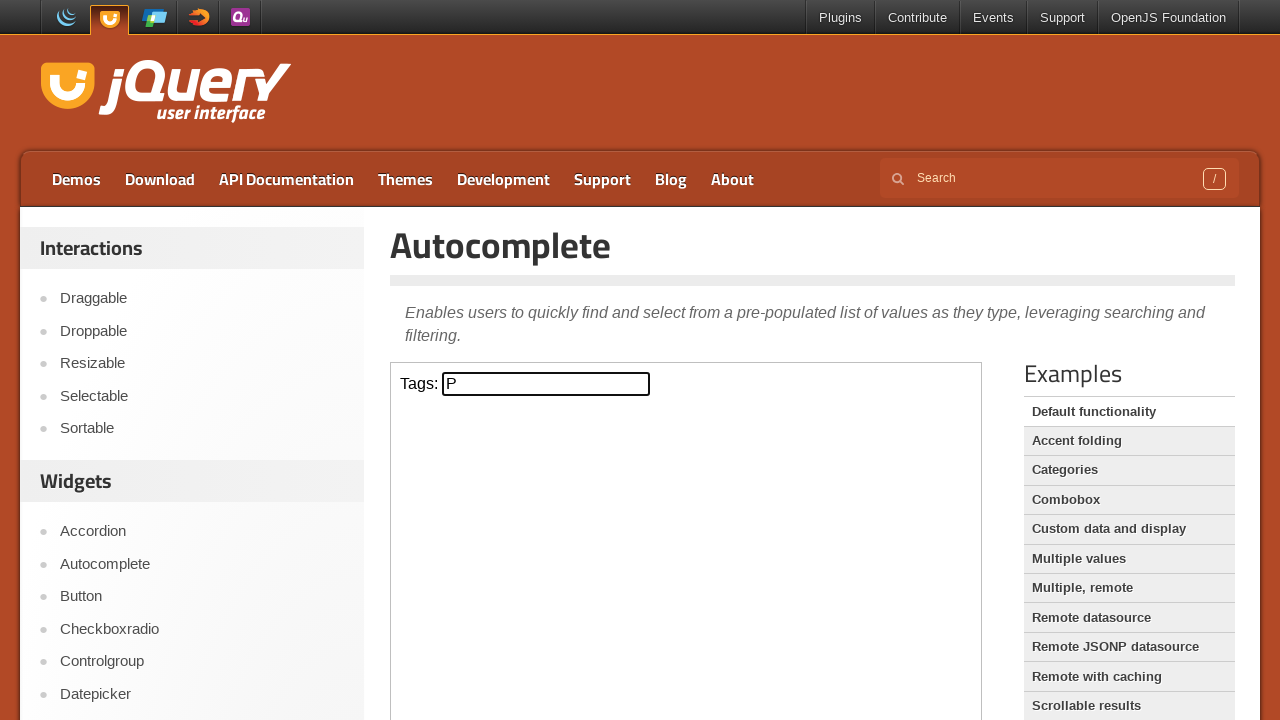

Selected 'Python' from the autocomplete suggestions at (546, 577) on iframe >> internal:control=enter-frame >> text=Python
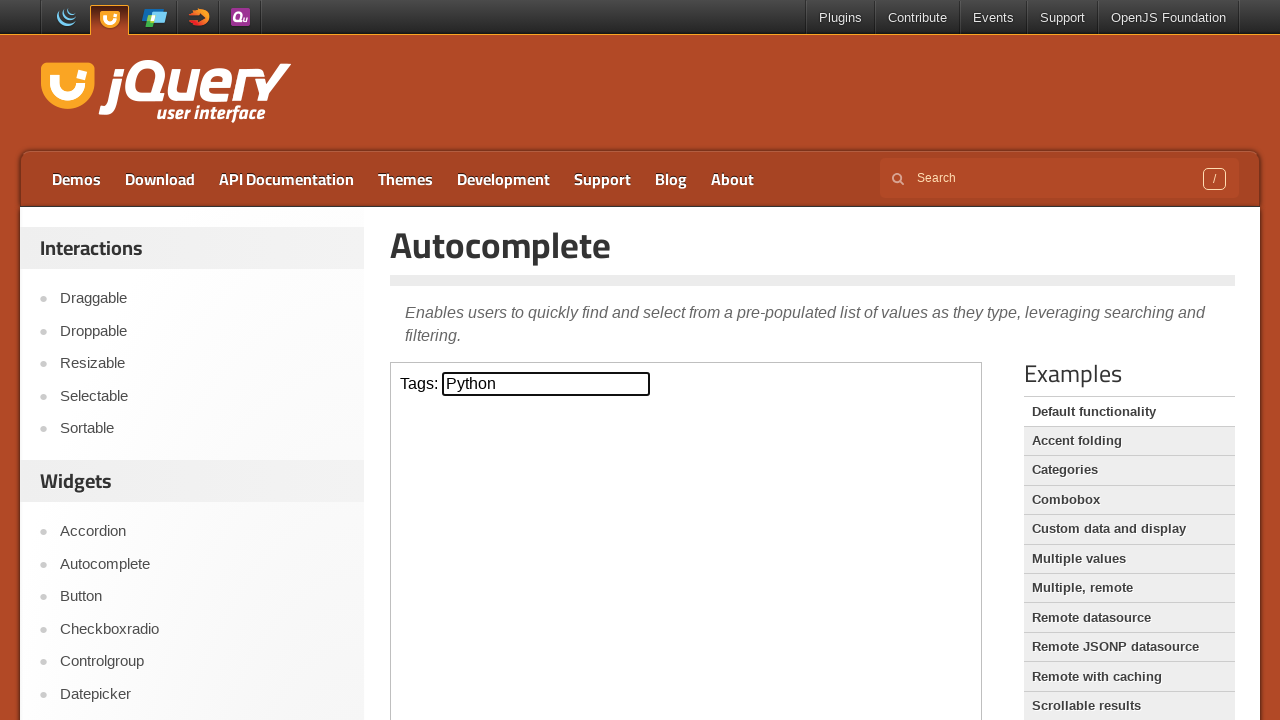

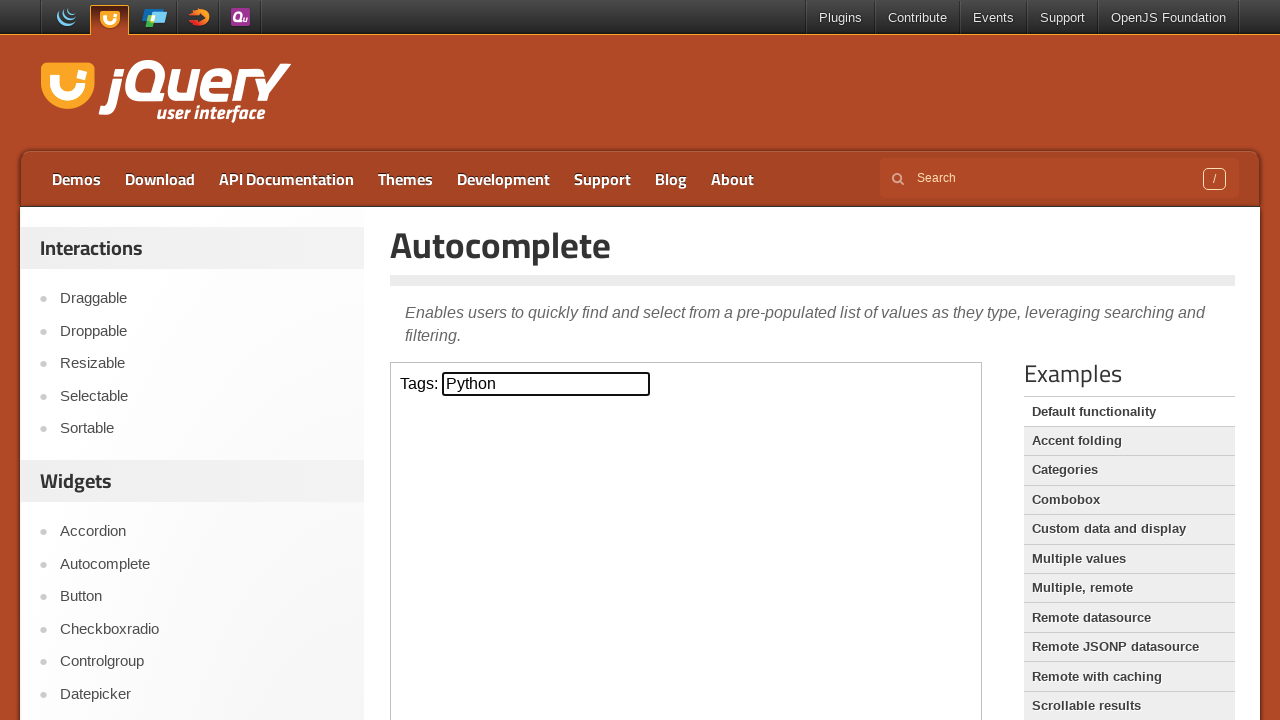